Verifies that payment system logos are displayed in the payment partners section on the MTS Belarus homepage

Starting URL: https://www.mts.by

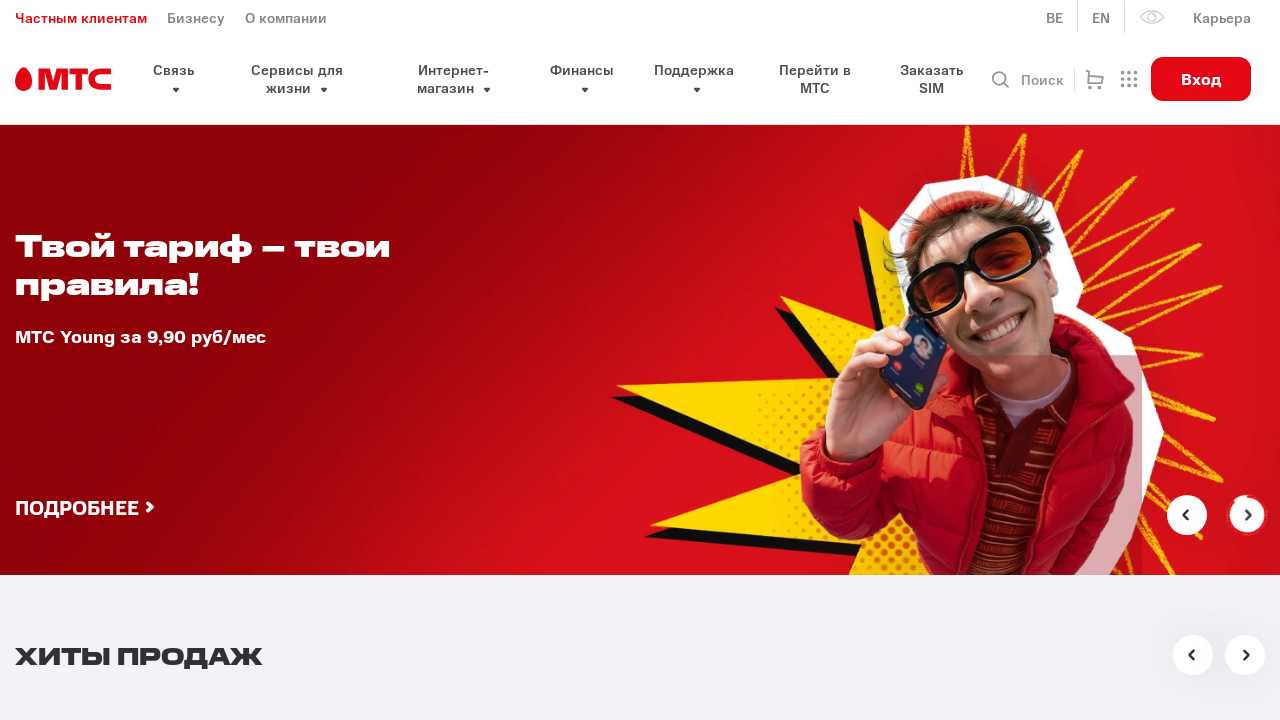

Navigated to MTS Belarus homepage
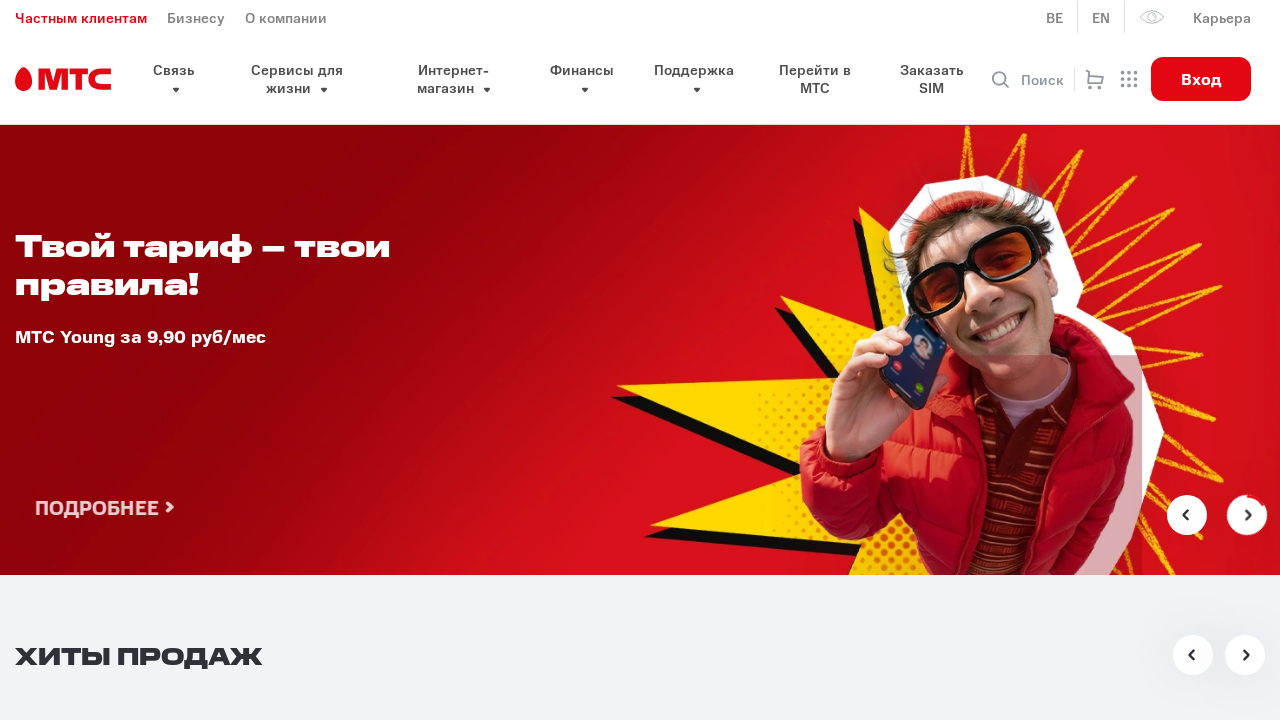

Located payment system logos section
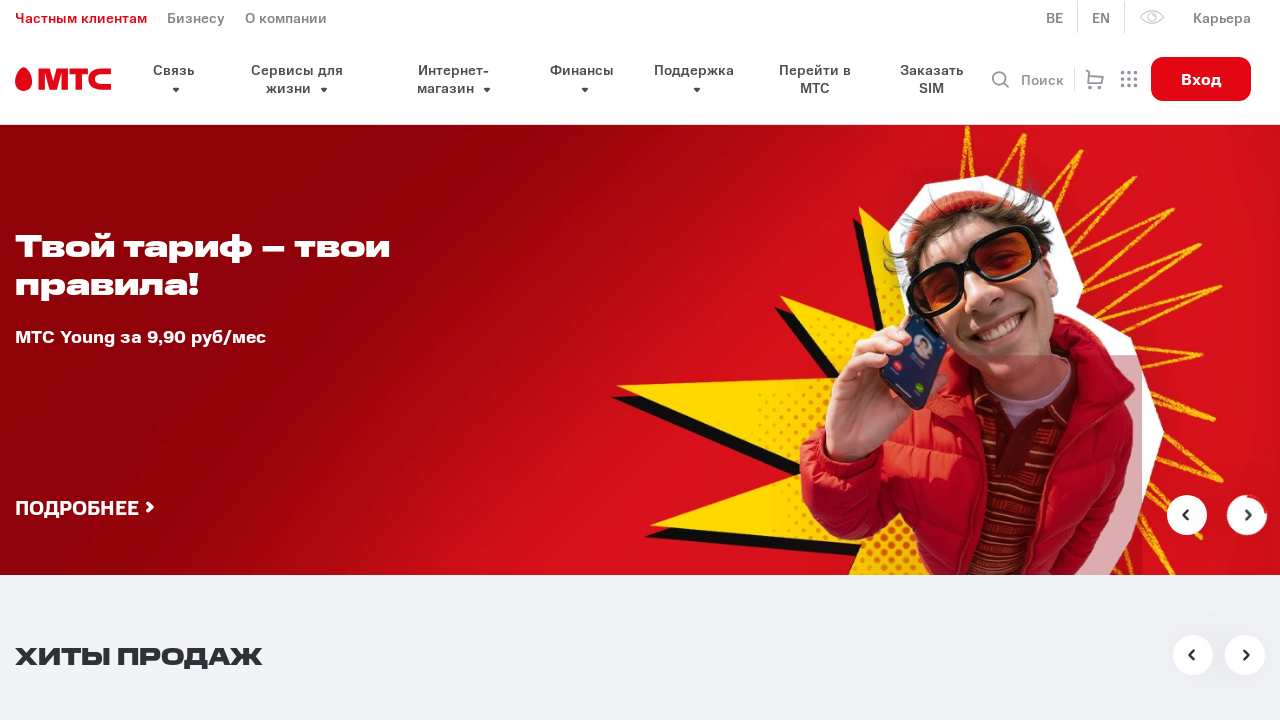

Payment logos section became visible
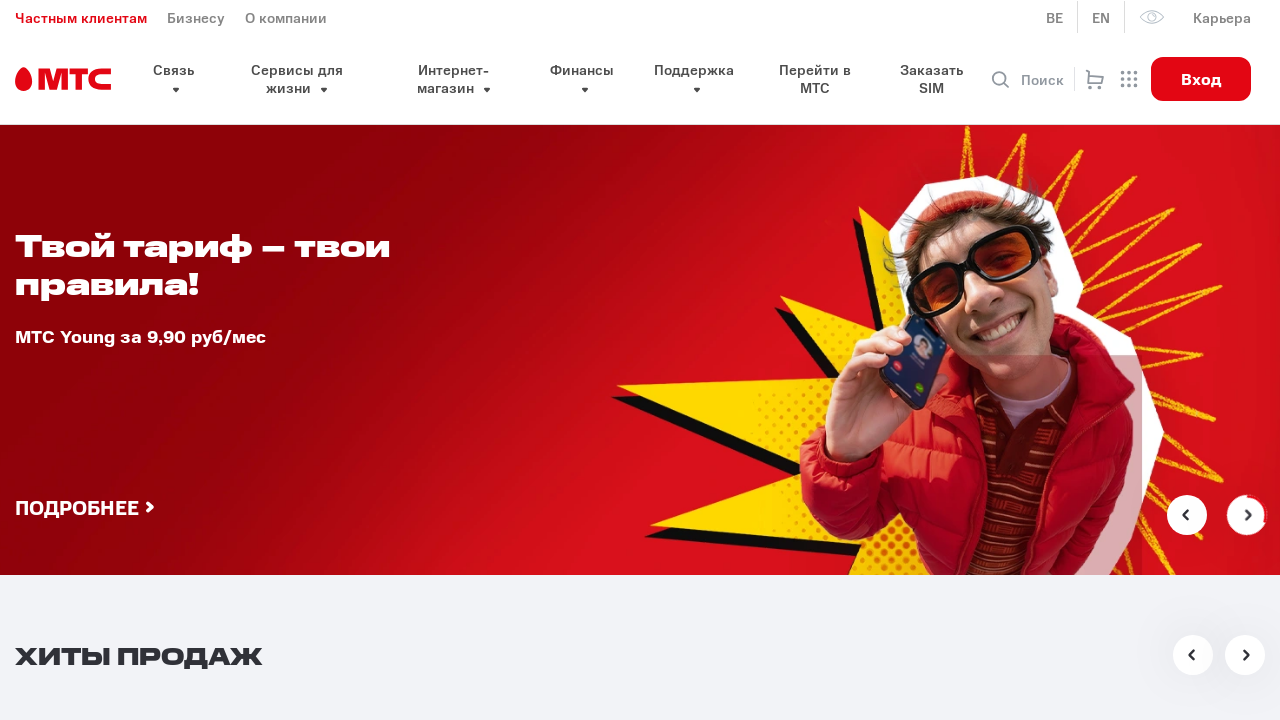

Verified that payment system logos are displayed in the payment partners section
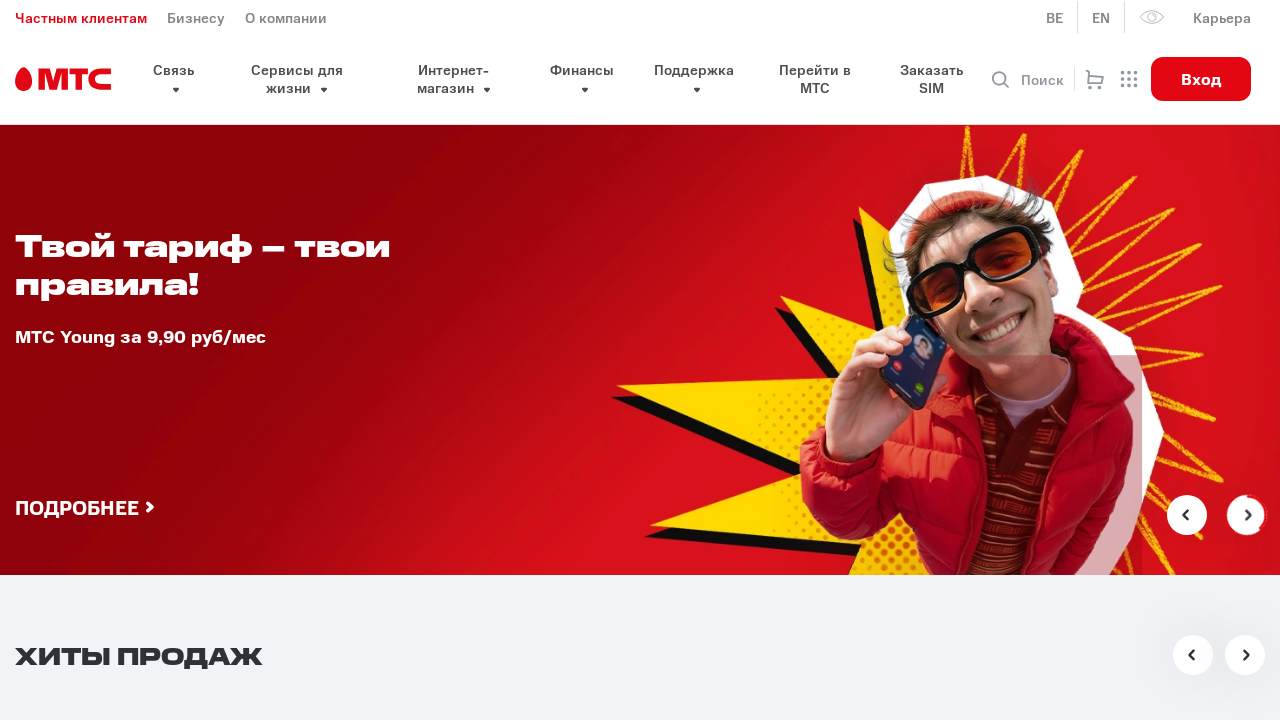

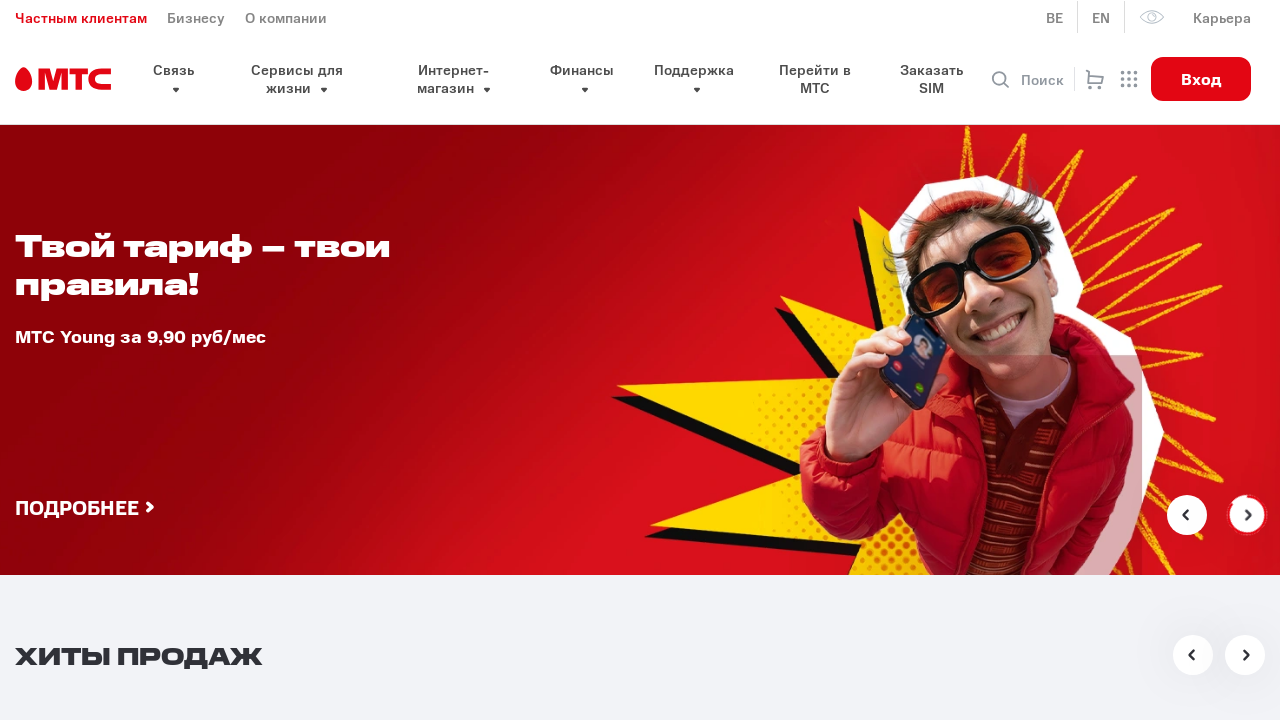